Tests that the currently applied filter is highlighted with selected class

Starting URL: https://demo.playwright.dev/todomvc

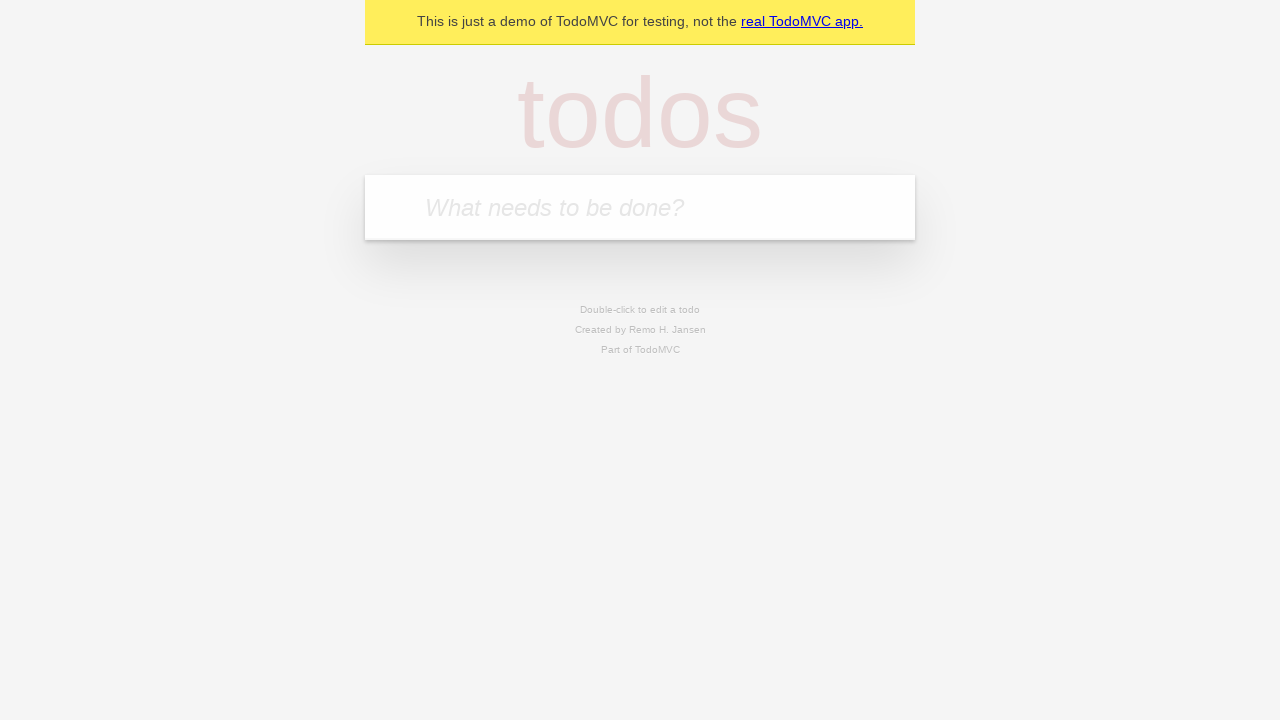

Filled todo input with 'buy some cheese' on internal:attr=[placeholder="What needs to be done?"i]
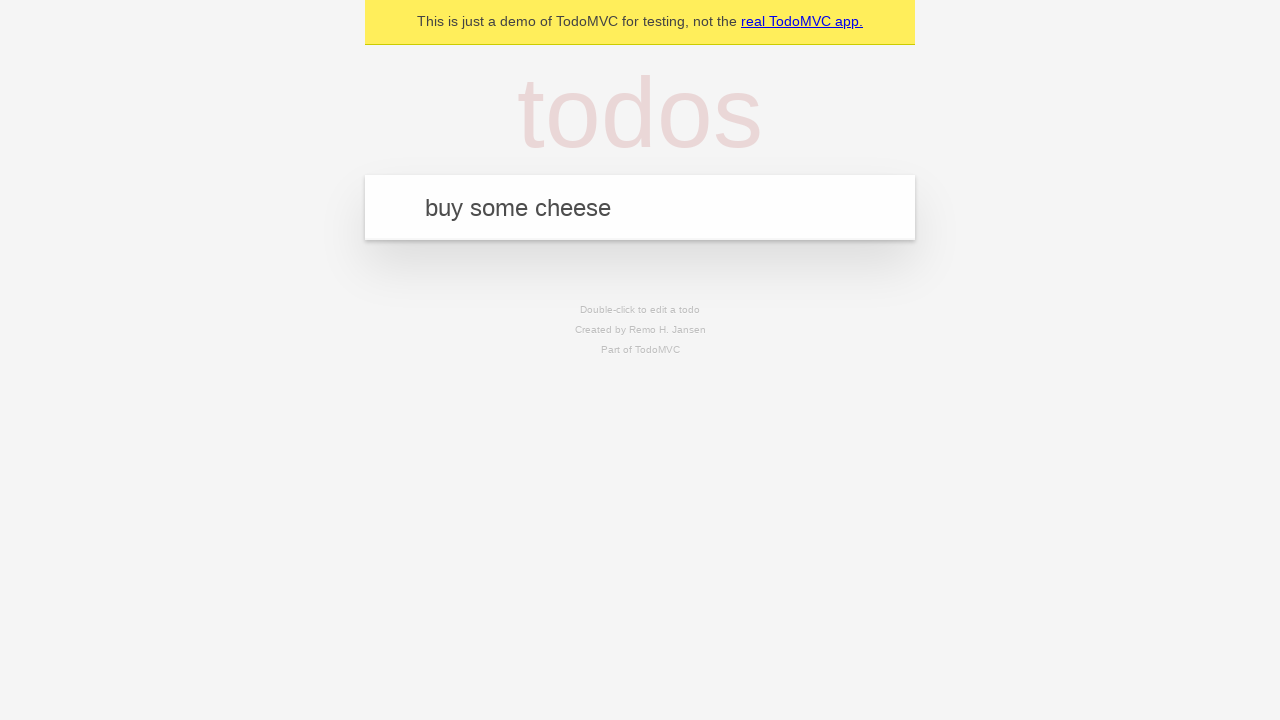

Pressed Enter to create todo 'buy some cheese' on internal:attr=[placeholder="What needs to be done?"i]
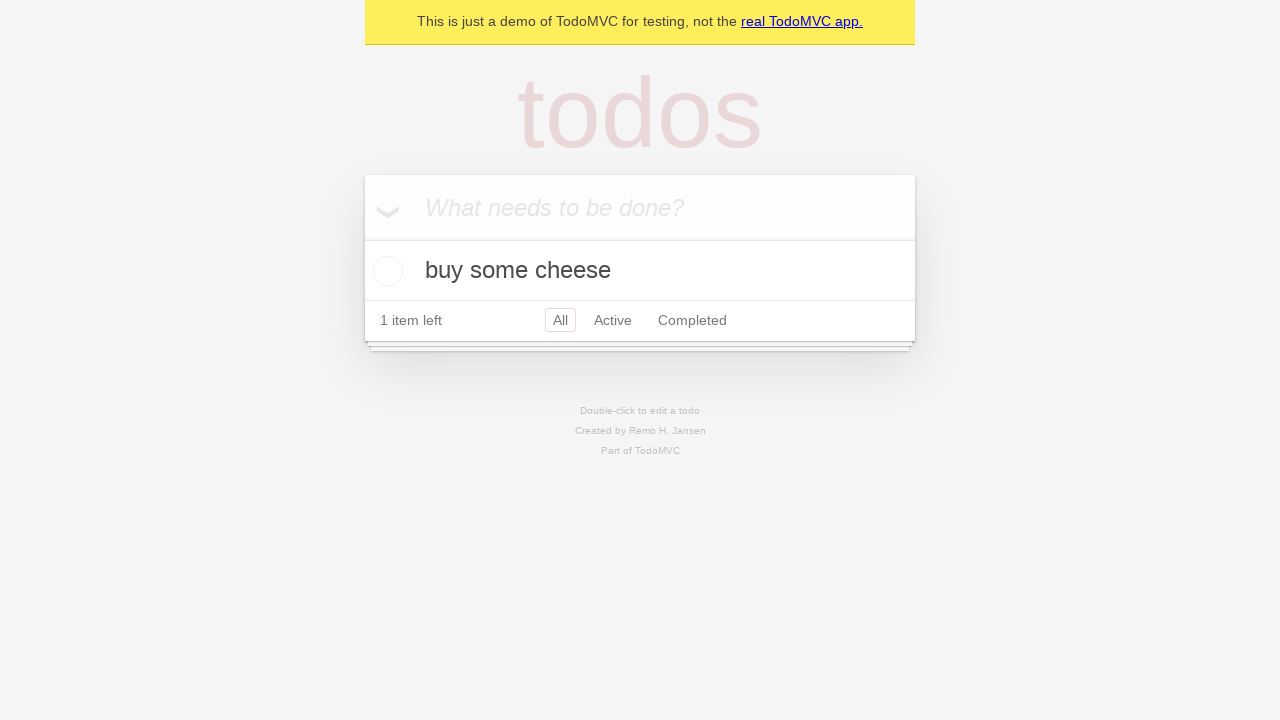

Filled todo input with 'feed the cat' on internal:attr=[placeholder="What needs to be done?"i]
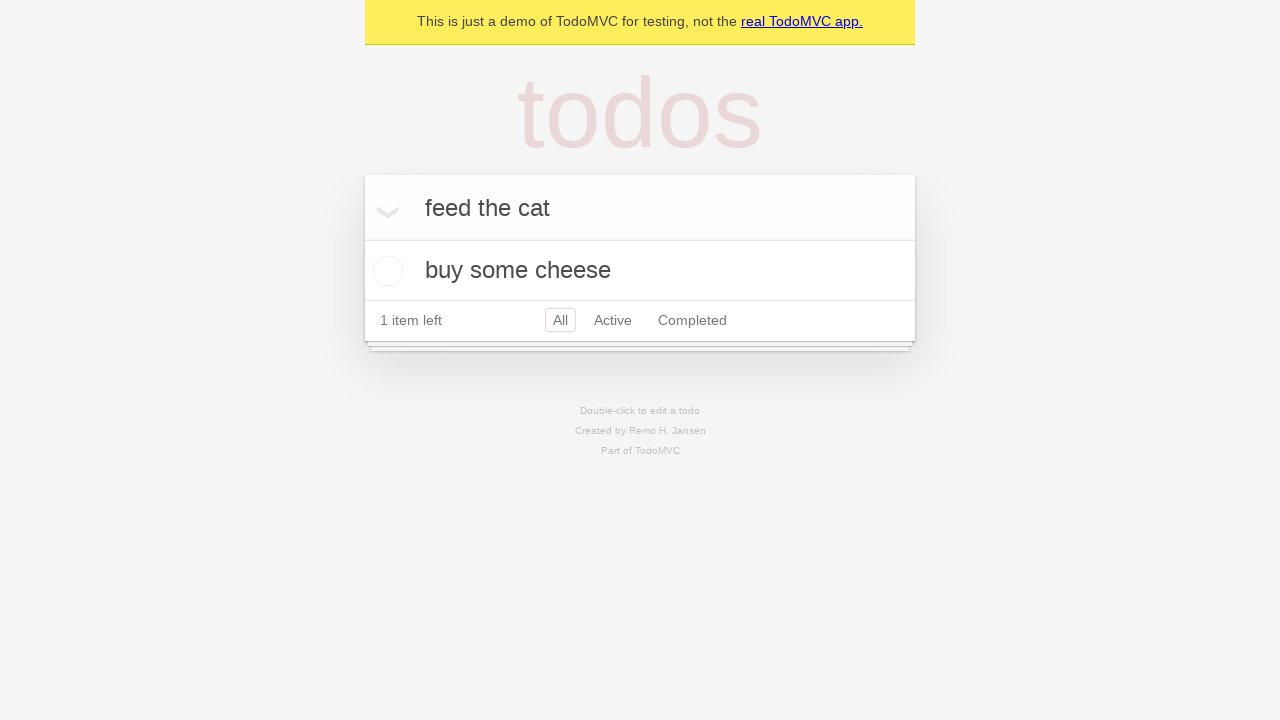

Pressed Enter to create todo 'feed the cat' on internal:attr=[placeholder="What needs to be done?"i]
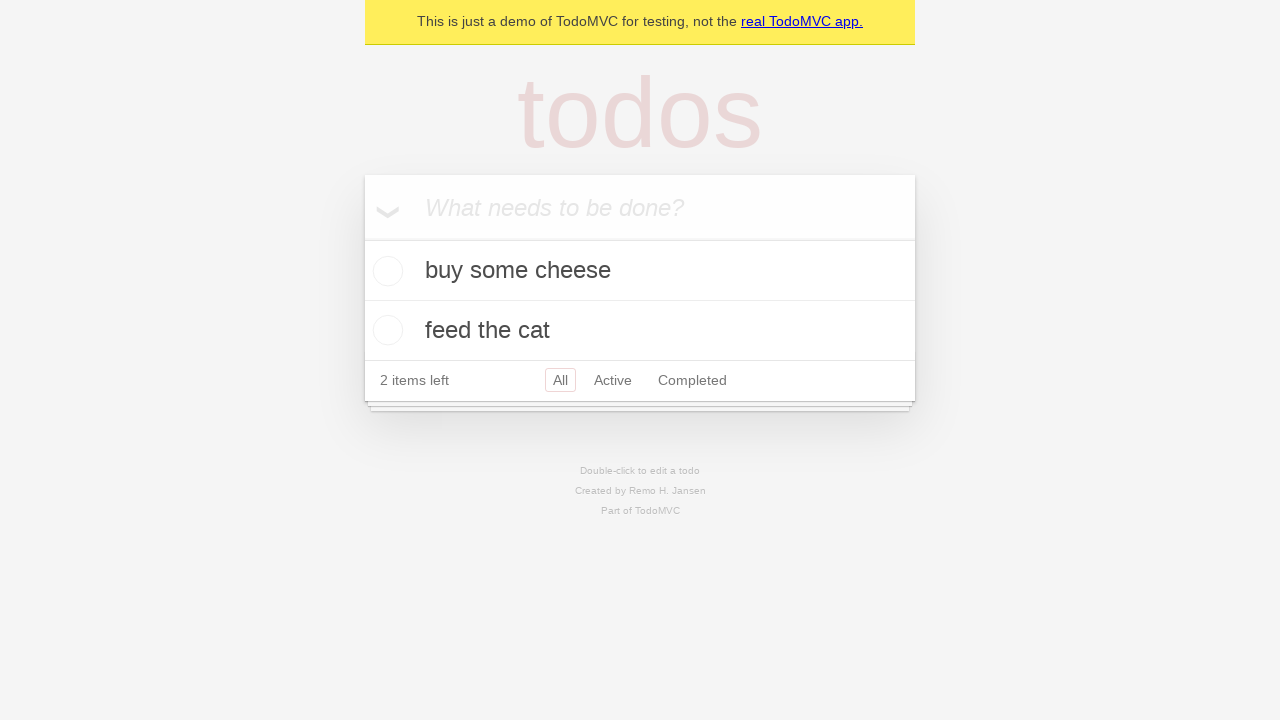

Filled todo input with 'book a doctors appointment' on internal:attr=[placeholder="What needs to be done?"i]
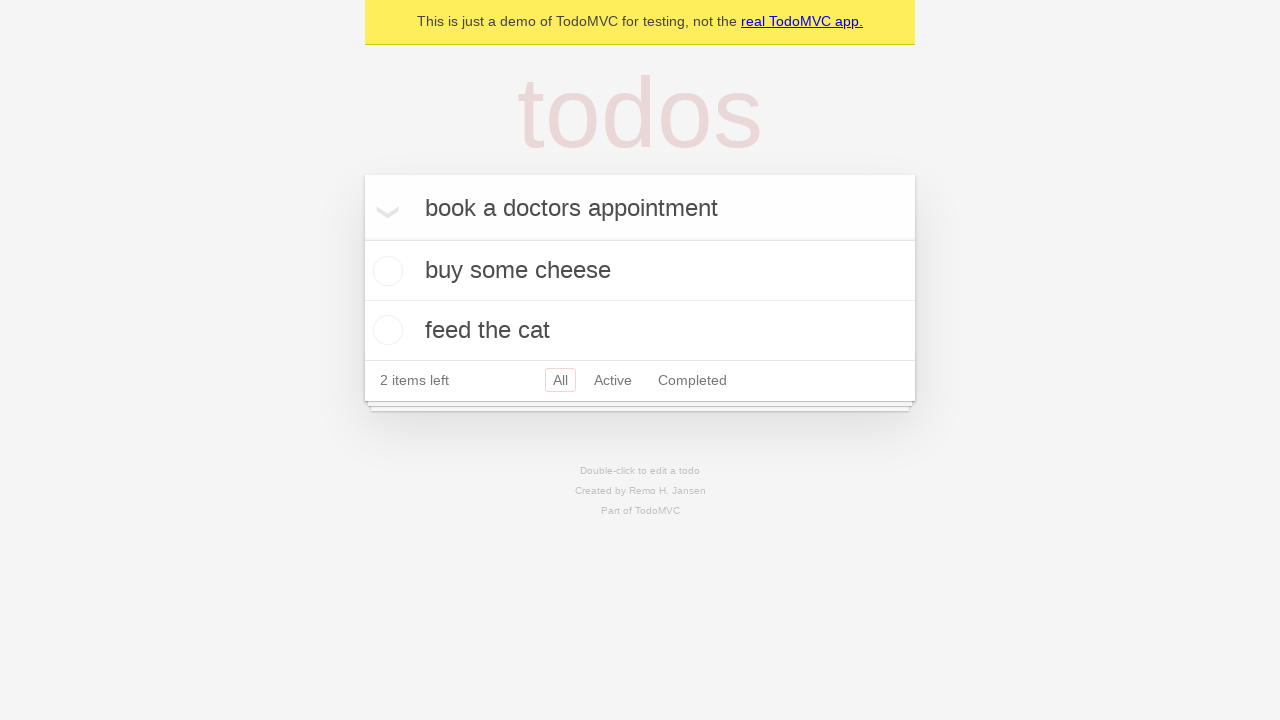

Pressed Enter to create todo 'book a doctors appointment' on internal:attr=[placeholder="What needs to be done?"i]
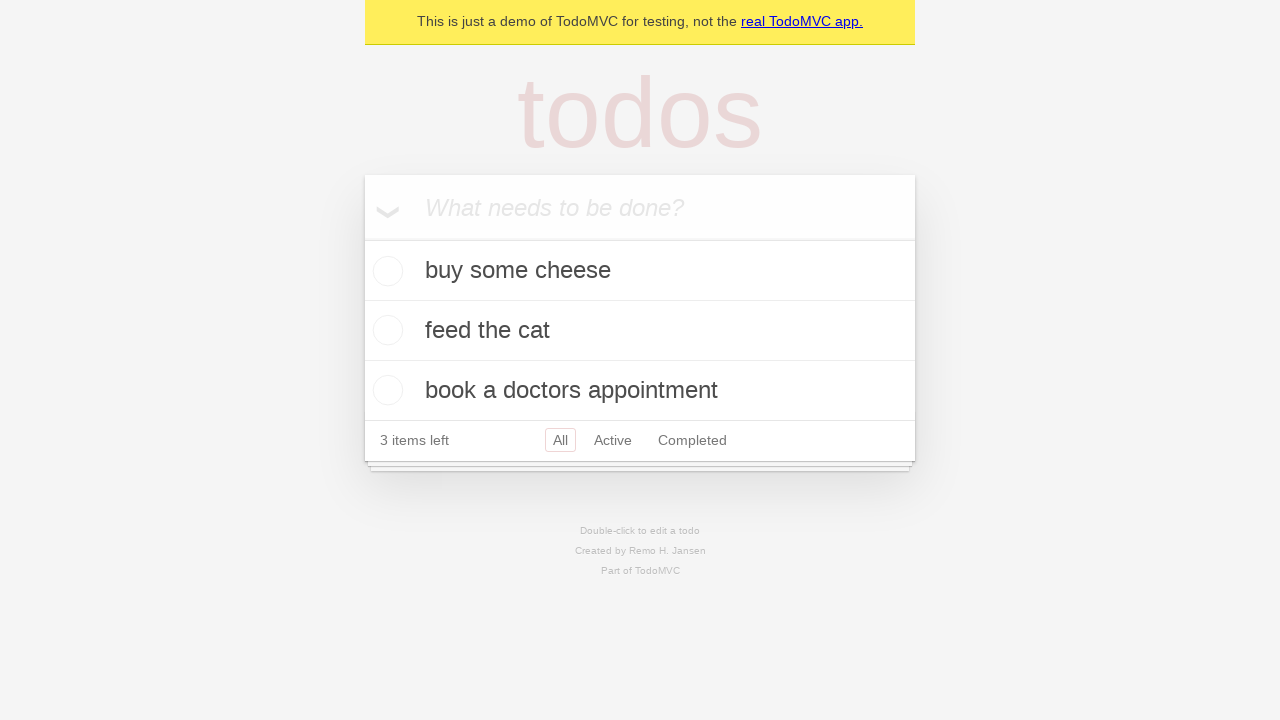

Clicked Active filter link at (613, 440) on internal:role=link[name="Active"i]
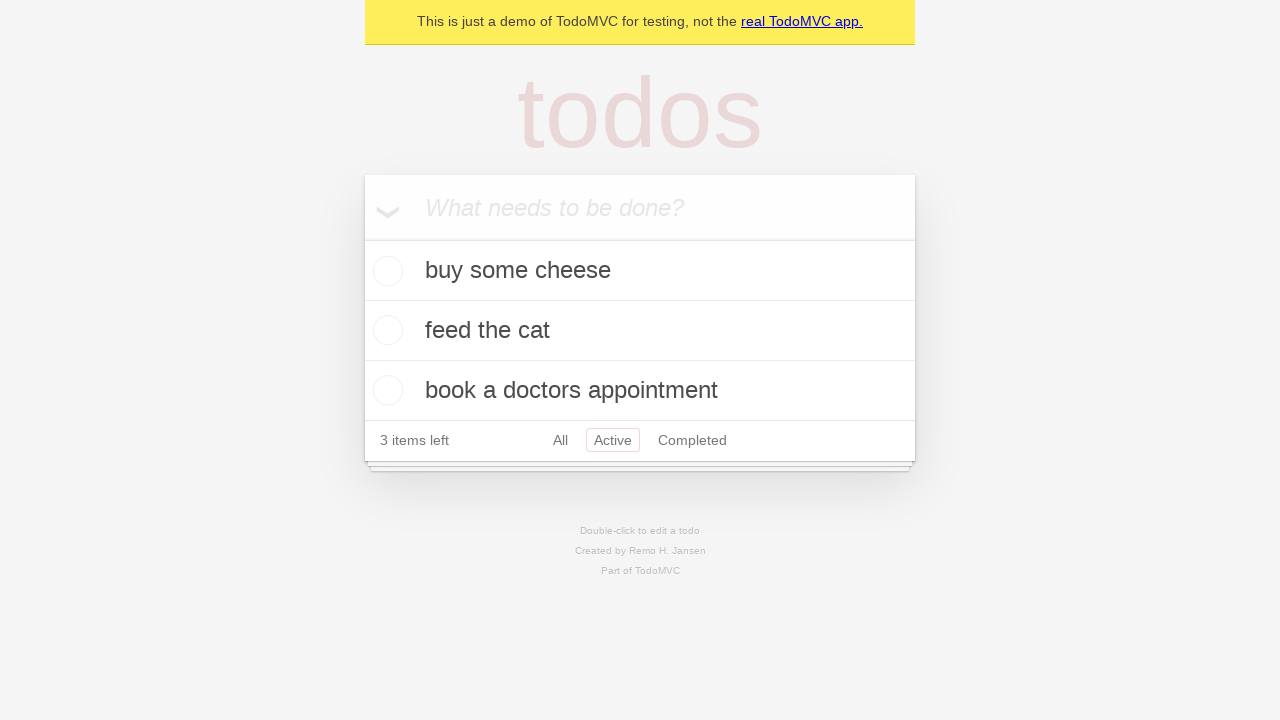

Clicked Completed filter link to verify it gets highlighted as currently applied filter at (692, 440) on internal:role=link[name="Completed"i]
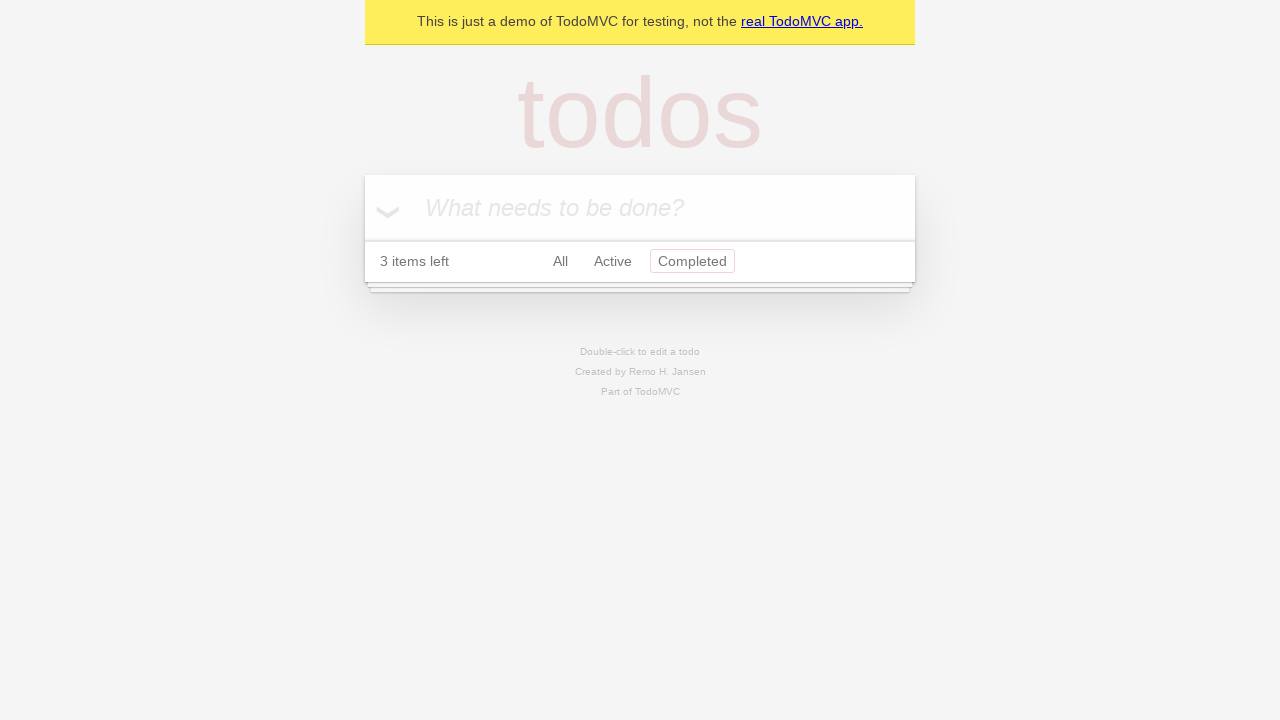

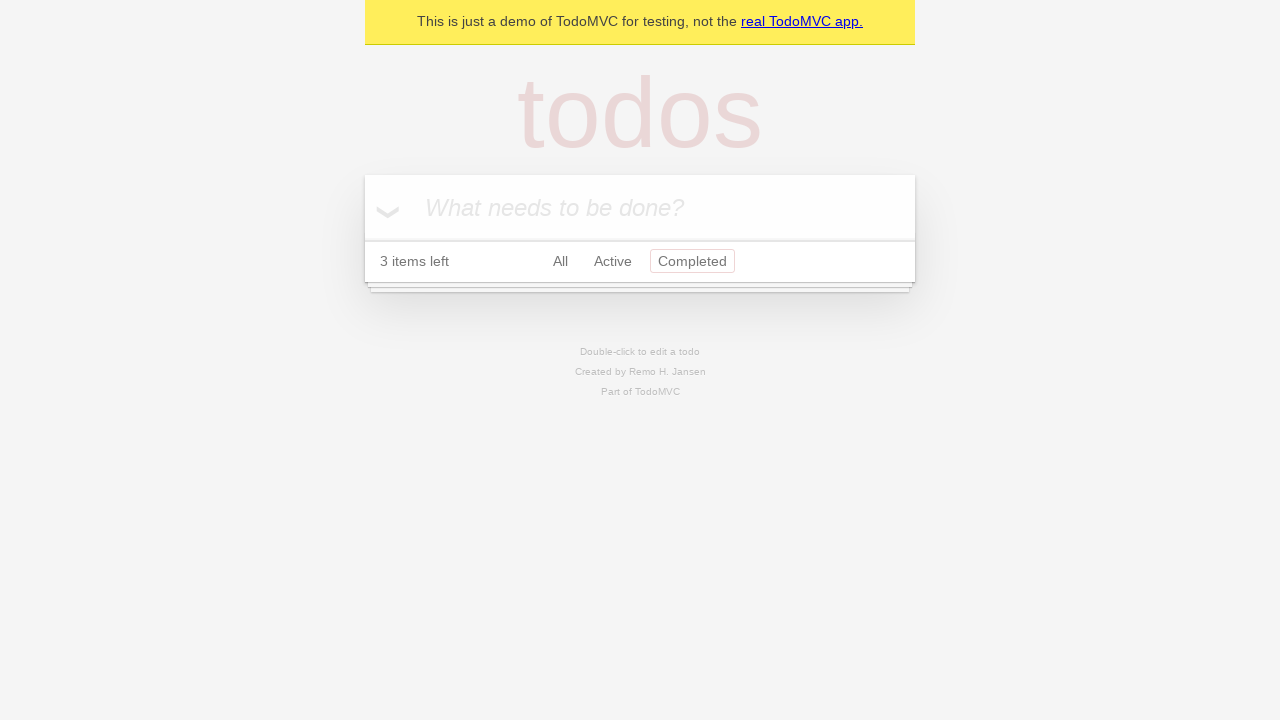